Navigates to the Automation Practice page, maximizes the window, and verifies that a courses table is present with rows containing course information.

Starting URL: https://rahulshettyacademy.com/AutomationPractice/

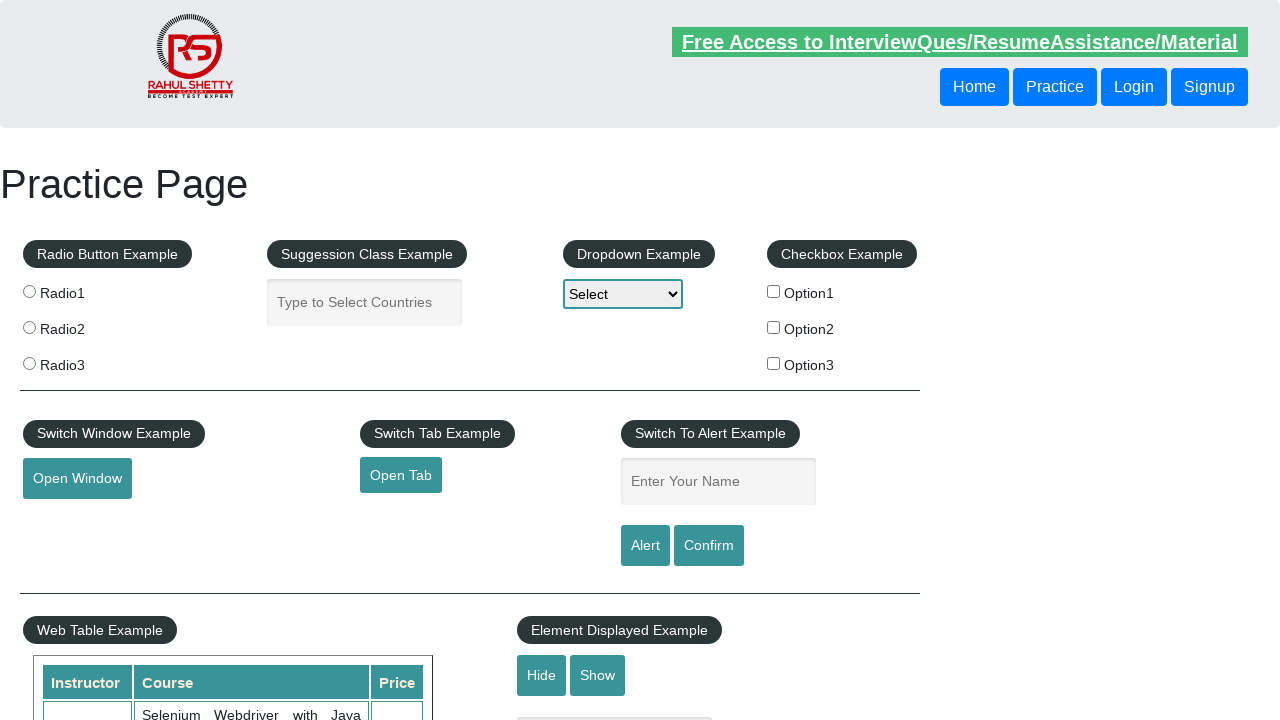

Navigated to Automation Practice page
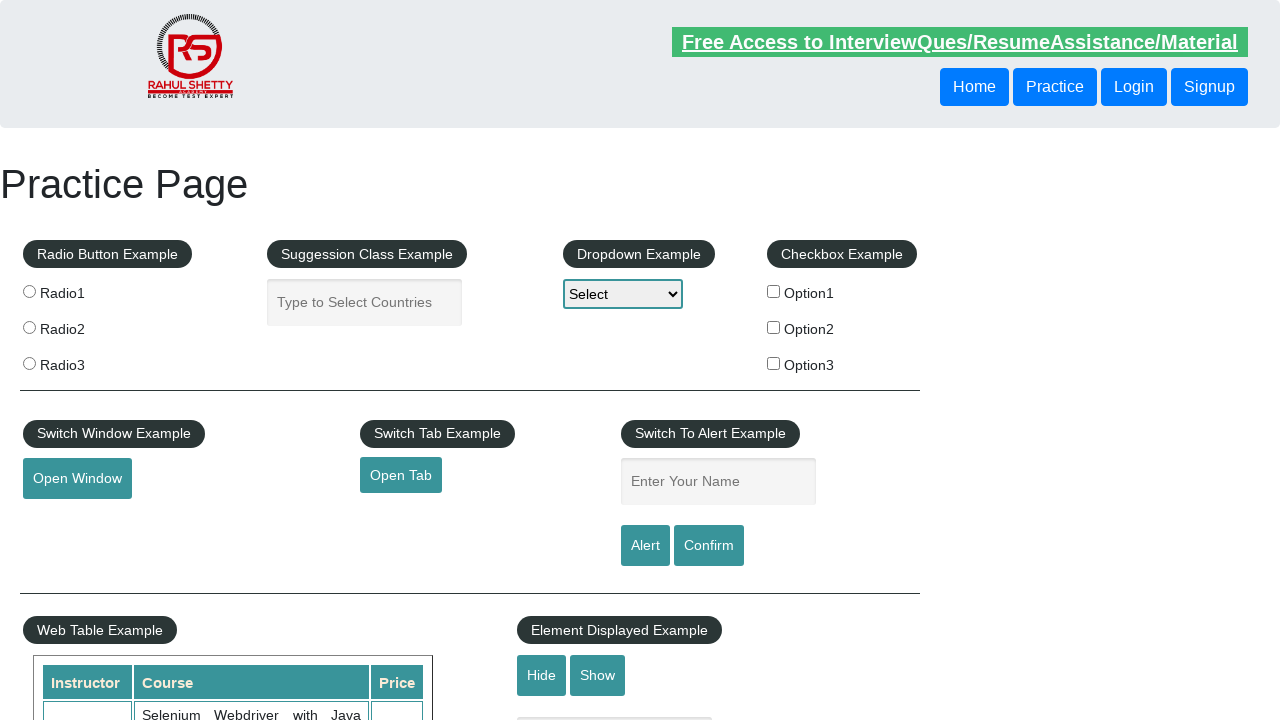

Set viewport size to 1920x1080
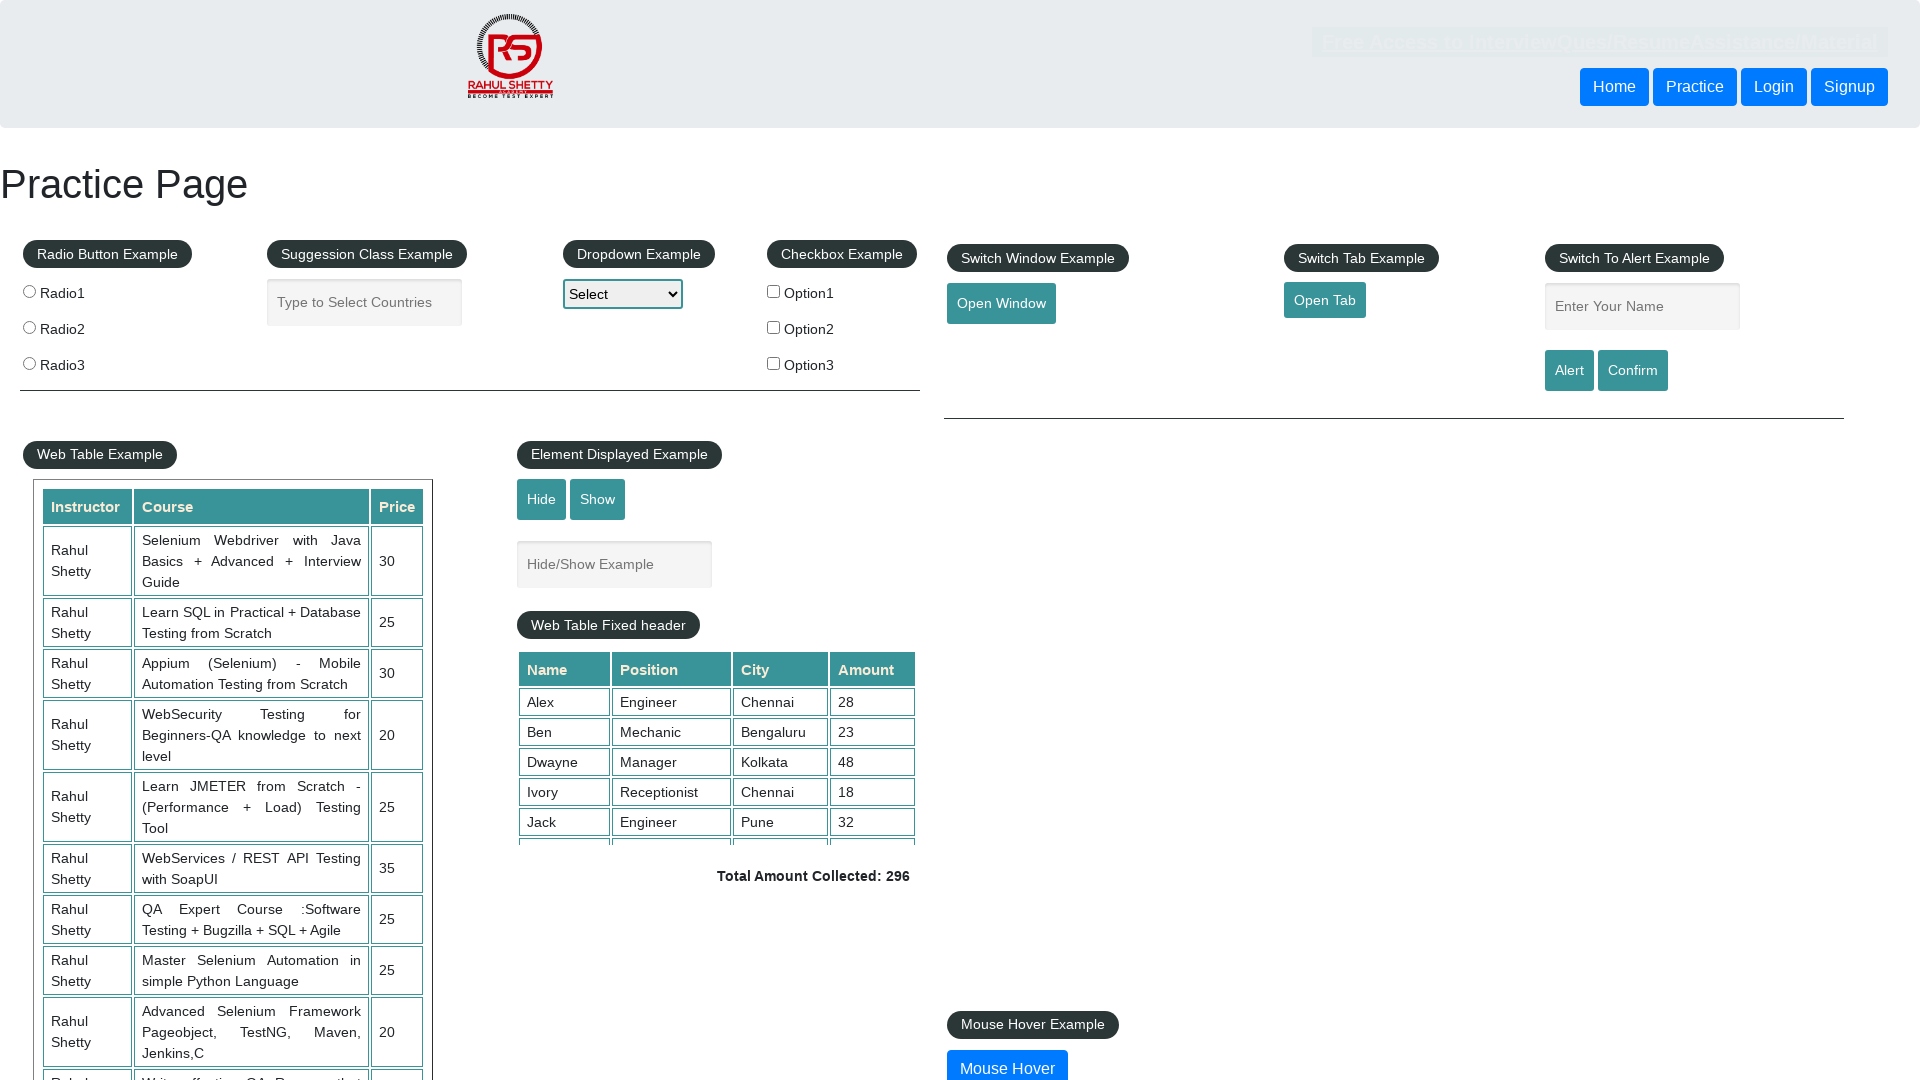

Courses table is present on the page
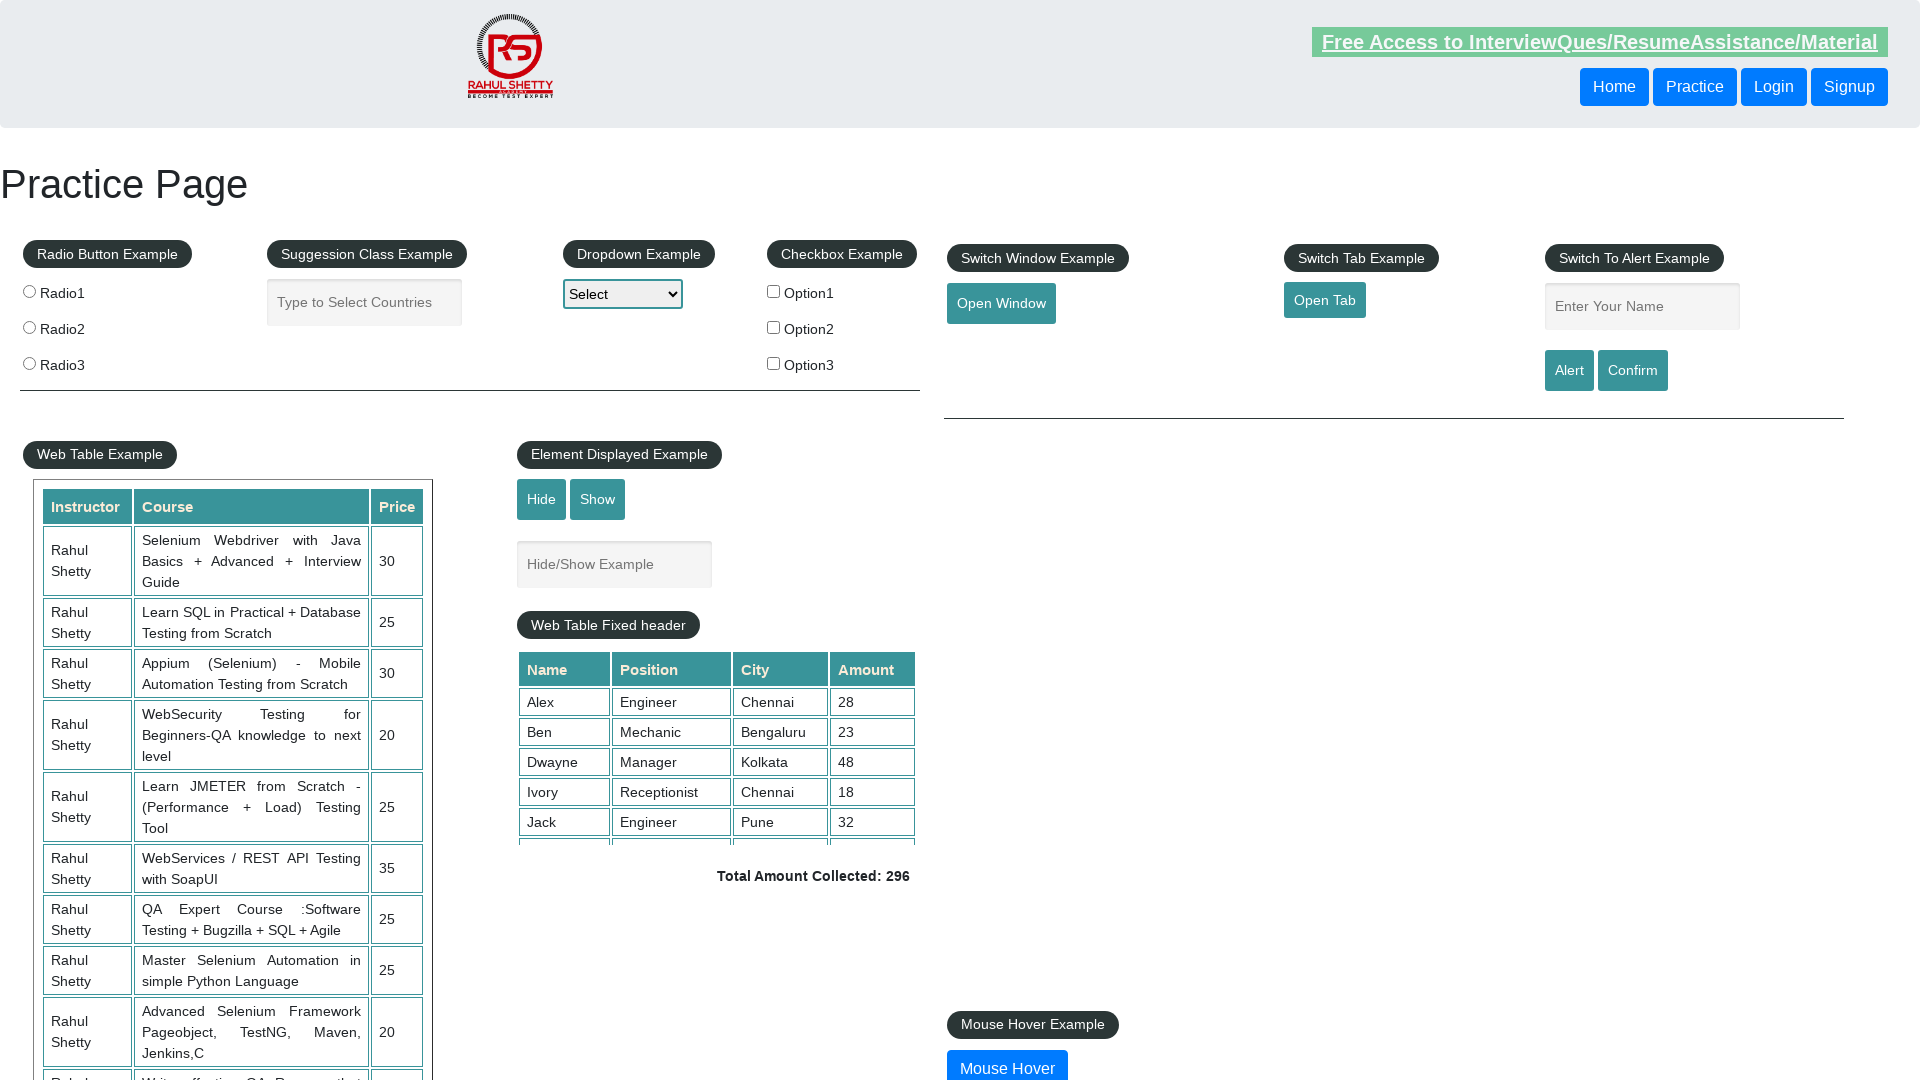

Courses table rows are loaded
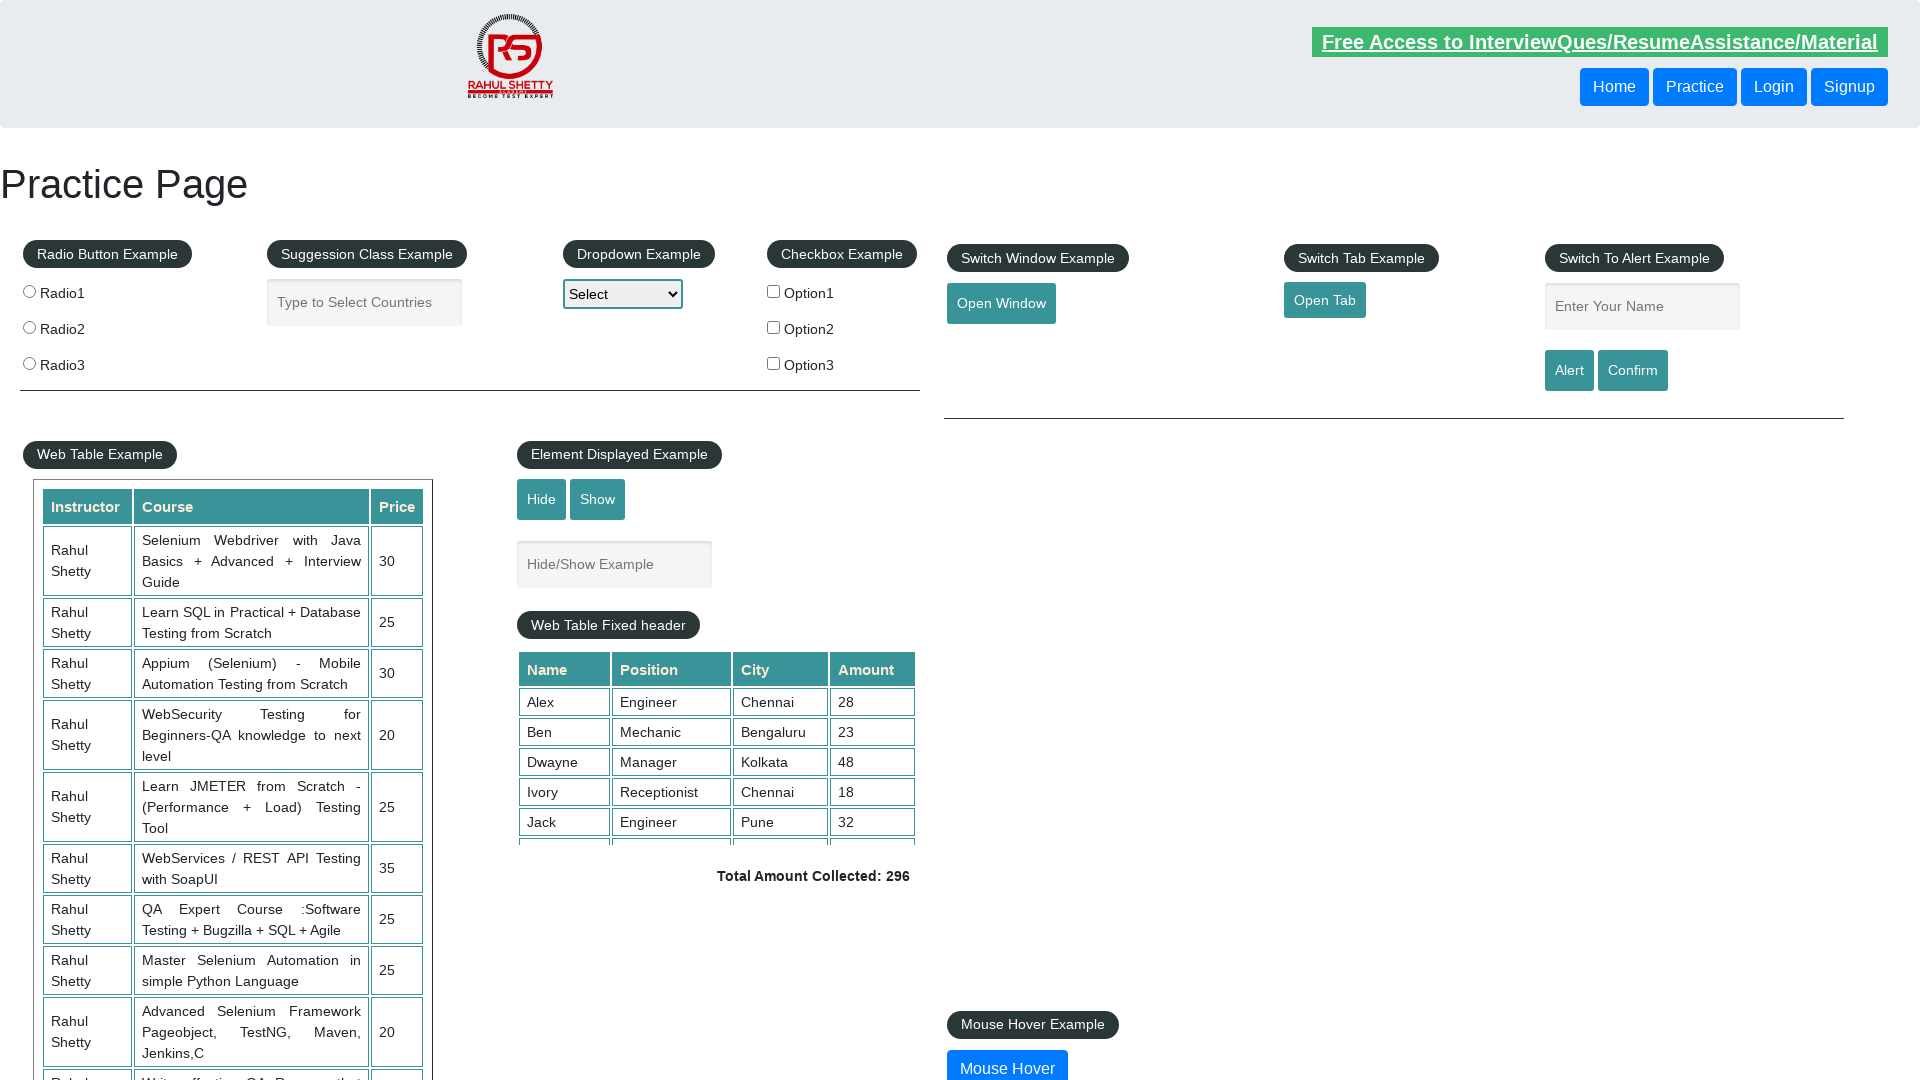

Verified course row with 'Learn' in course name column
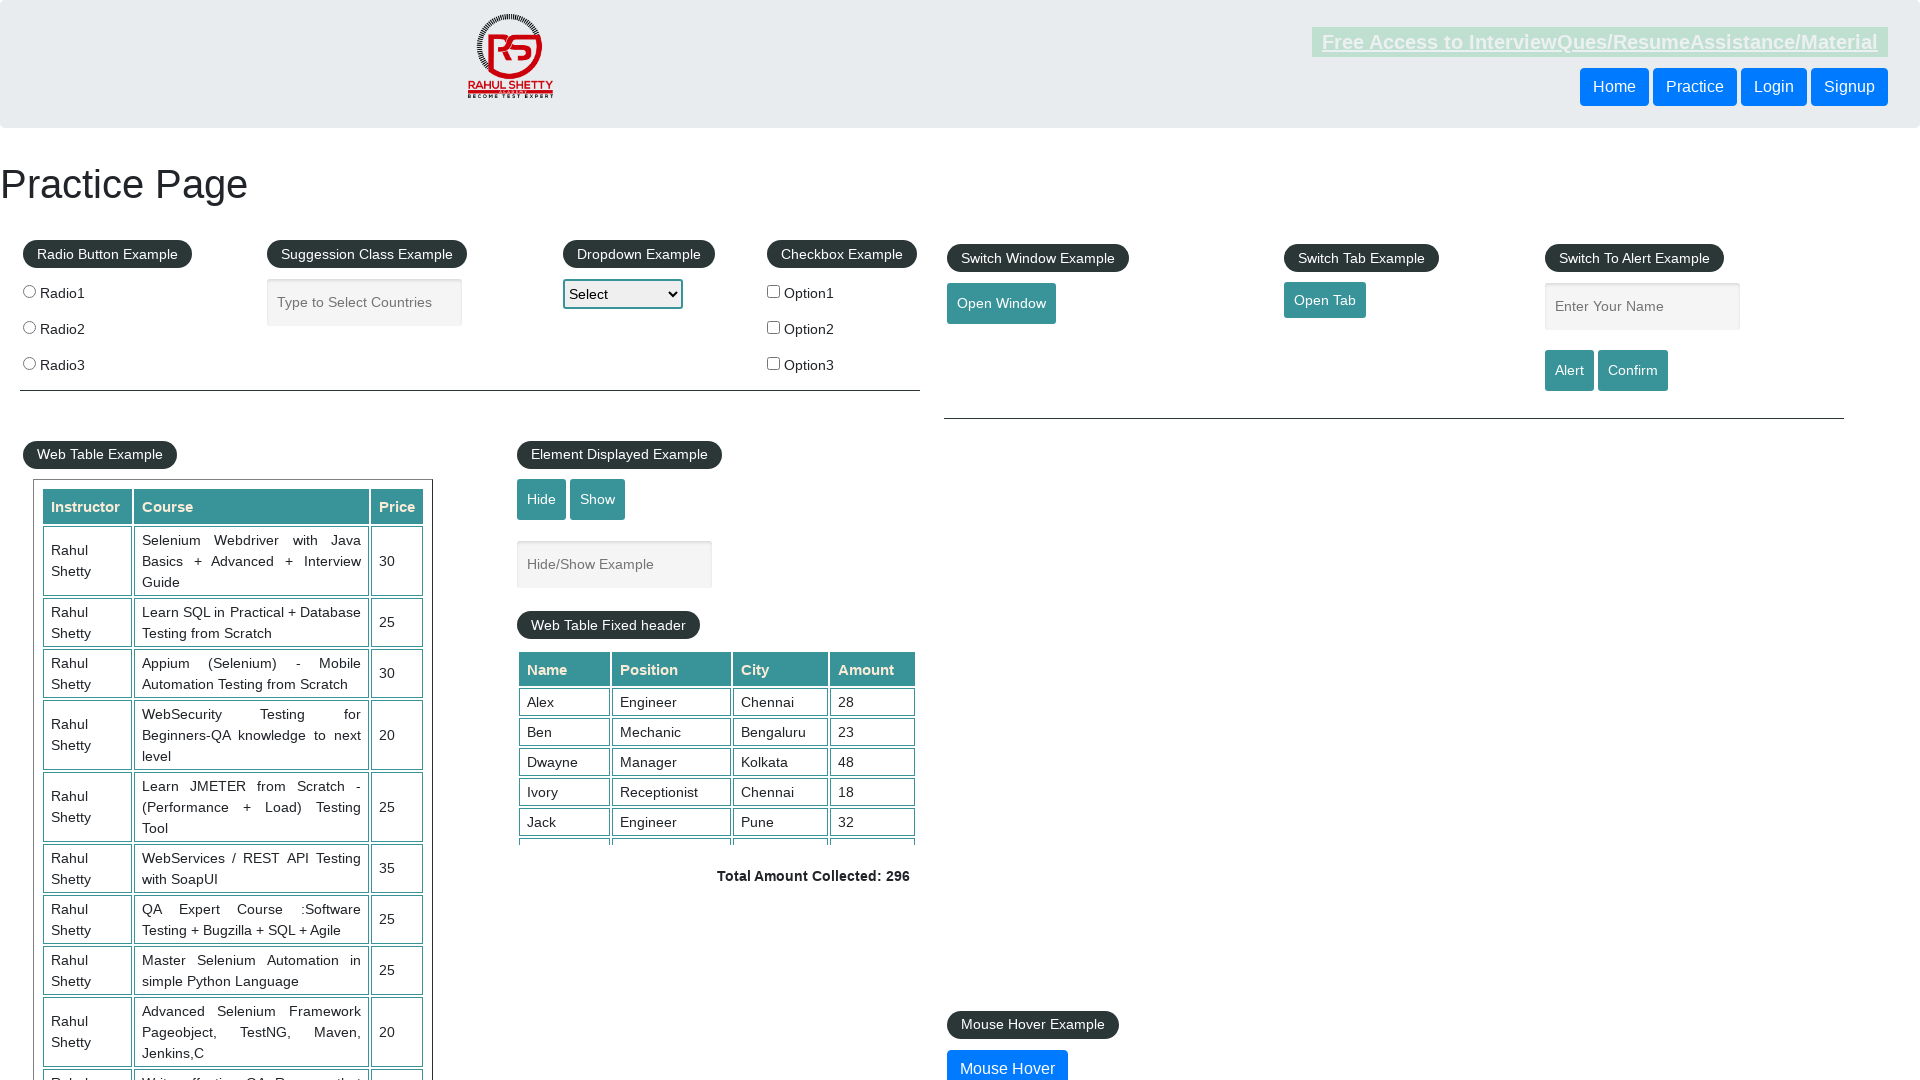

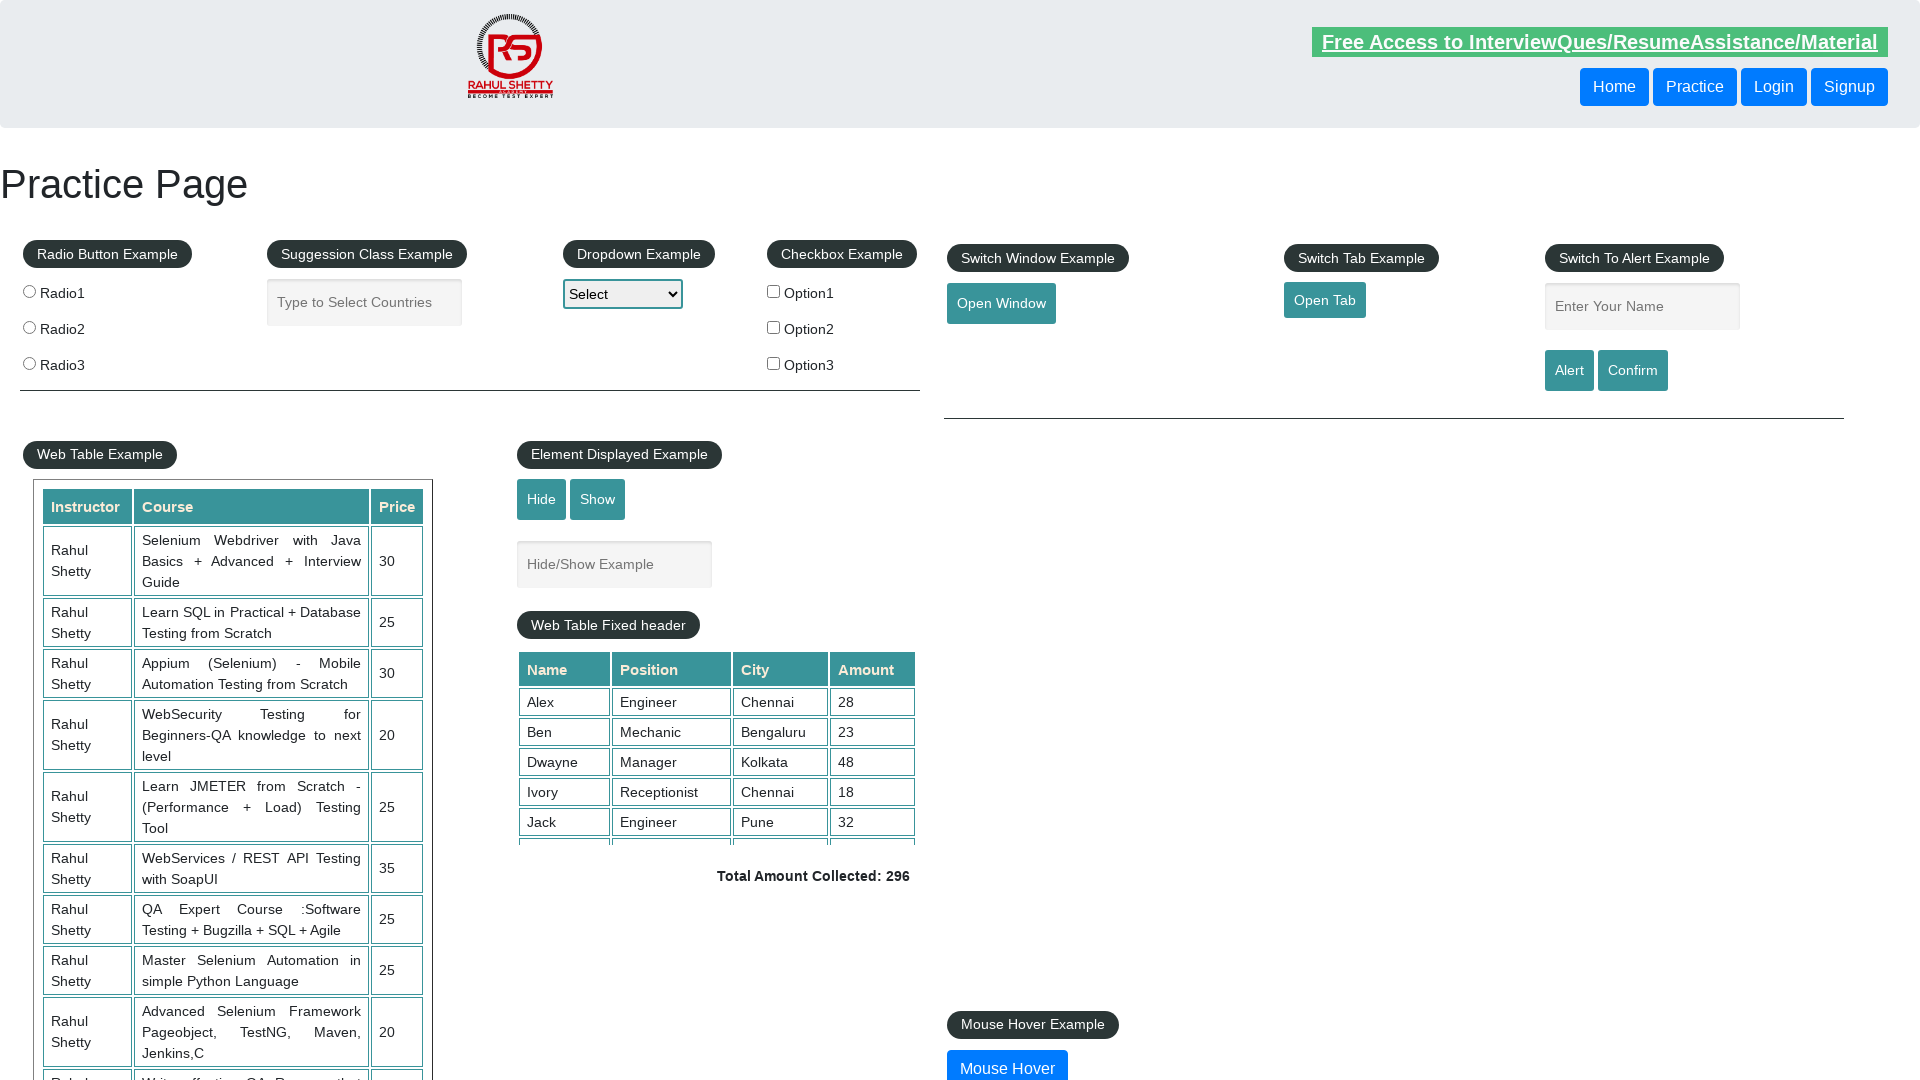